Tests drag and drop functionality within an iframe on jQuery UI demo page, then navigates back to main page to click download link

Starting URL: https://jqueryui.com/droppable/

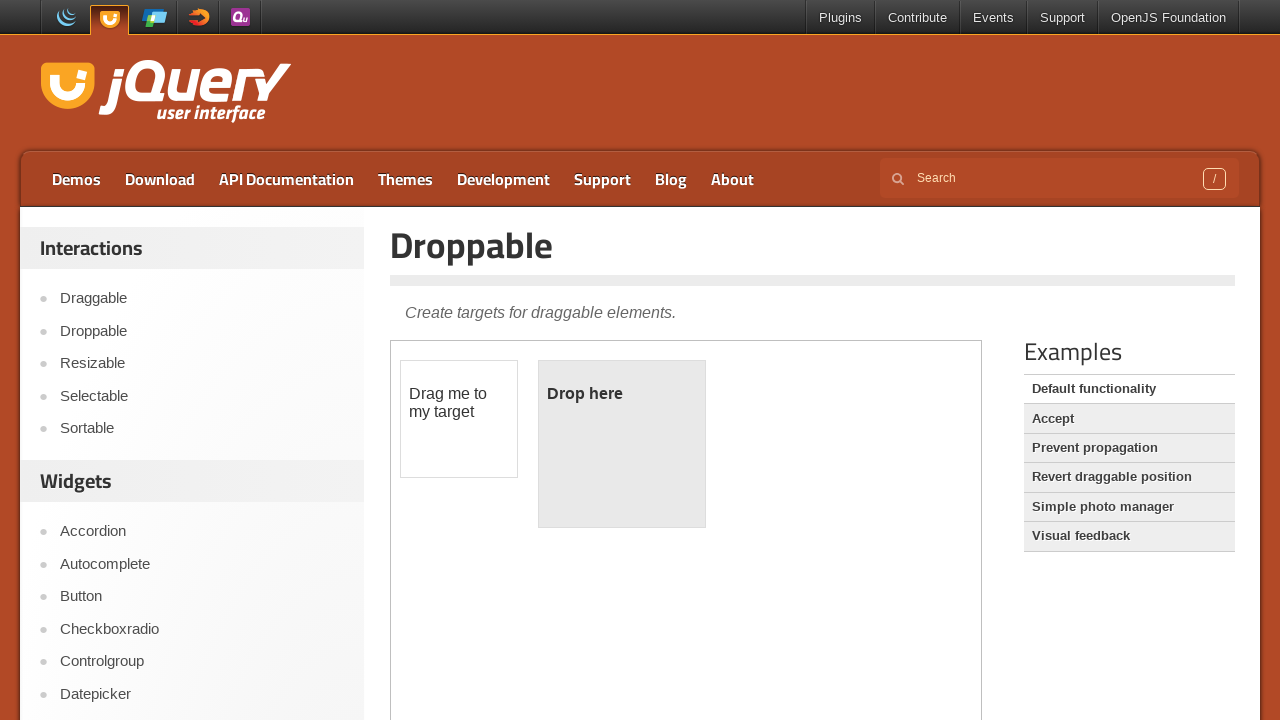

Located iframe containing drag and drop demo
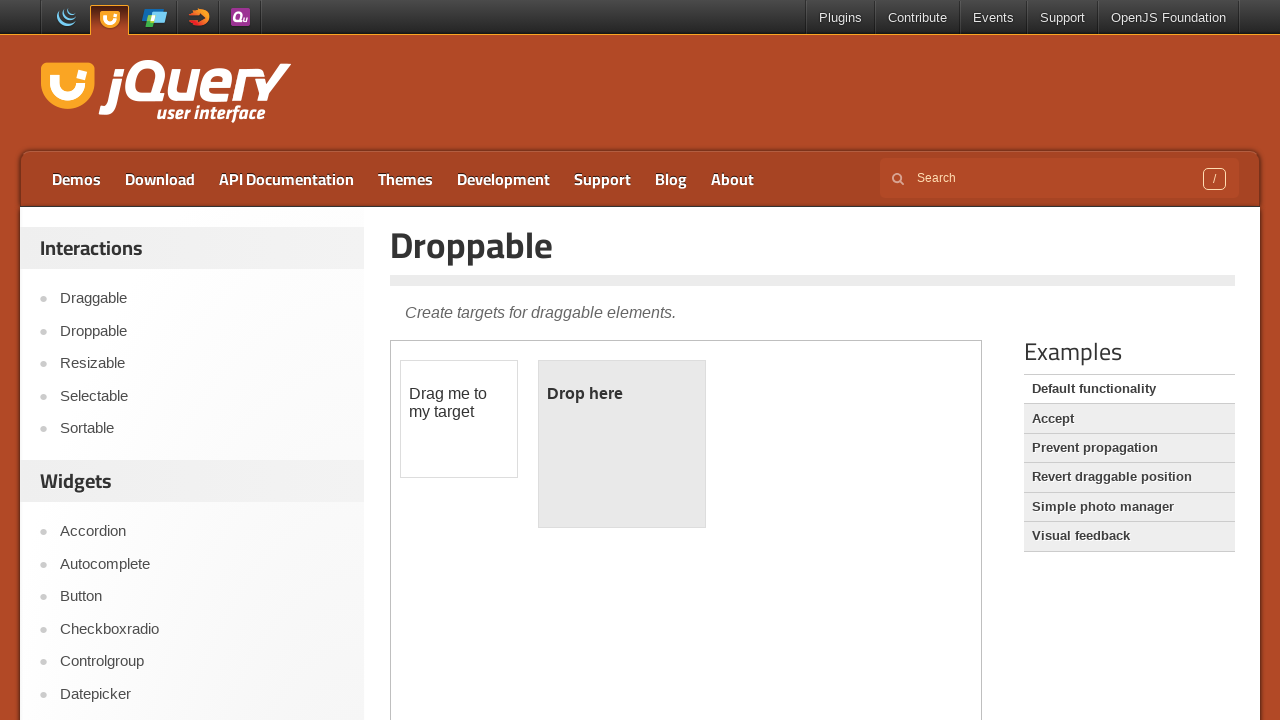

Located draggable element within iframe
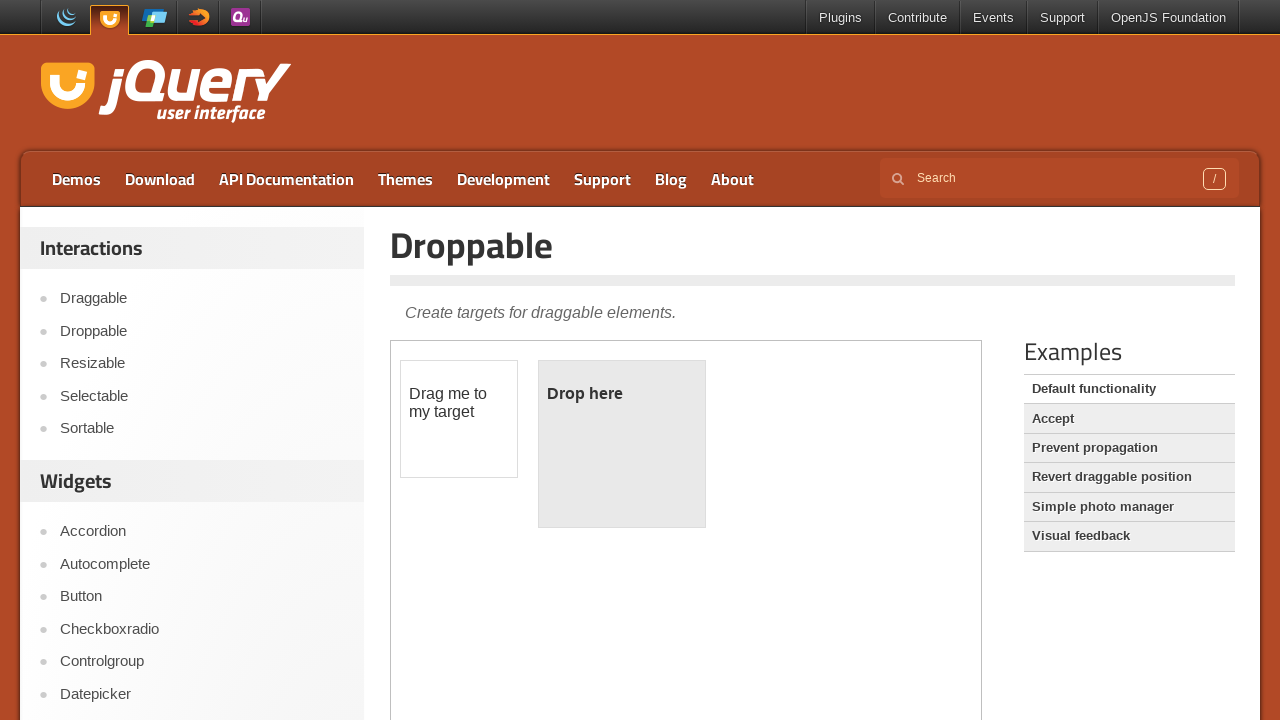

Located droppable element within iframe
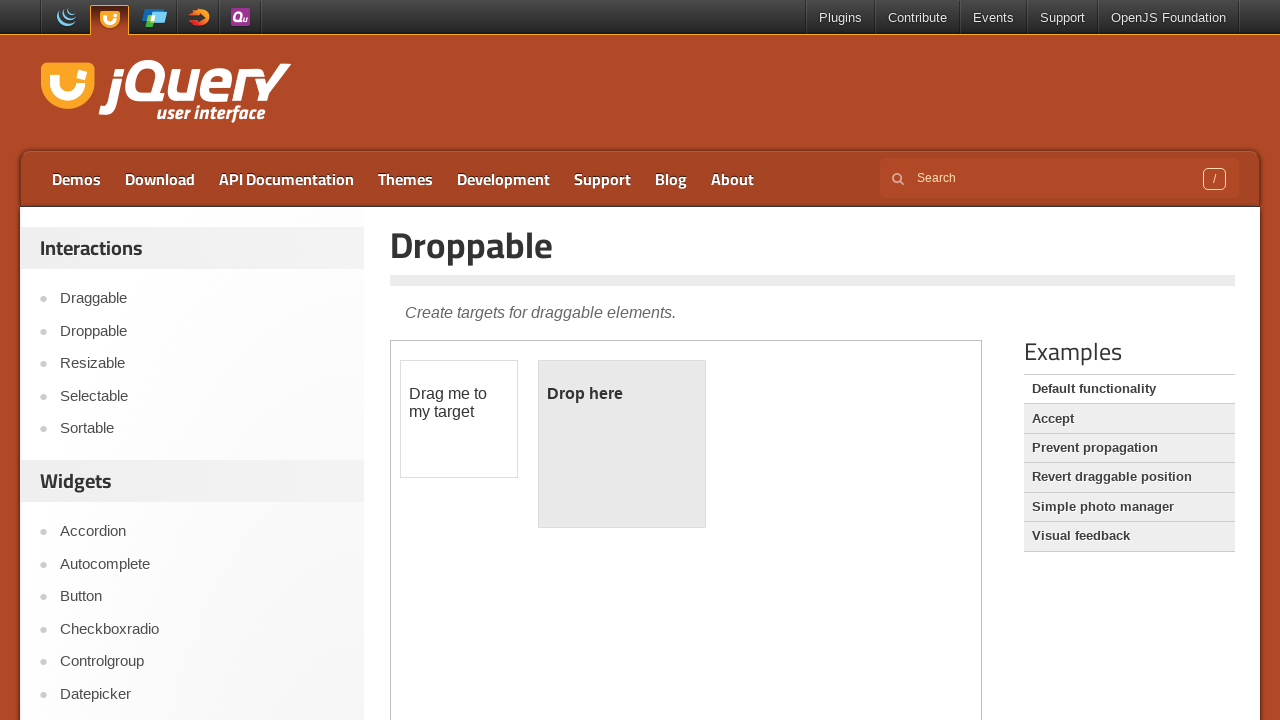

Dragged draggable element onto droppable element at (622, 444)
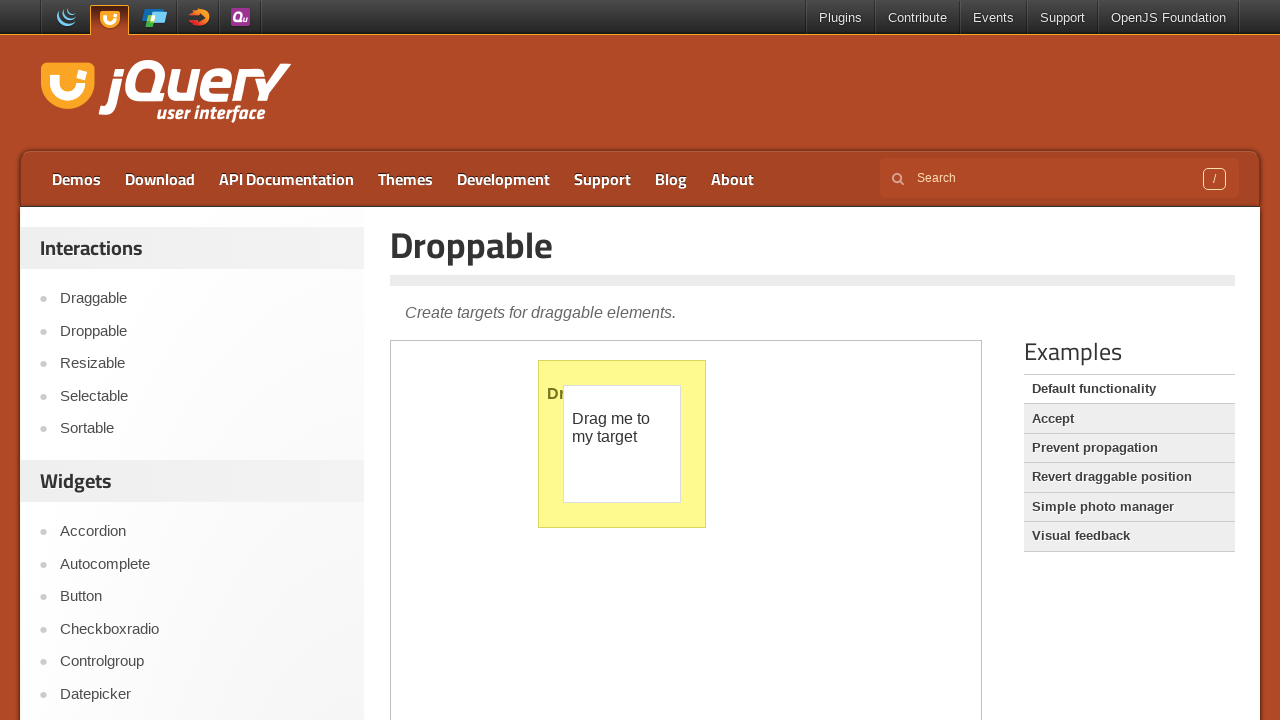

Clicked download link on main page at (160, 179) on a[href*='download']
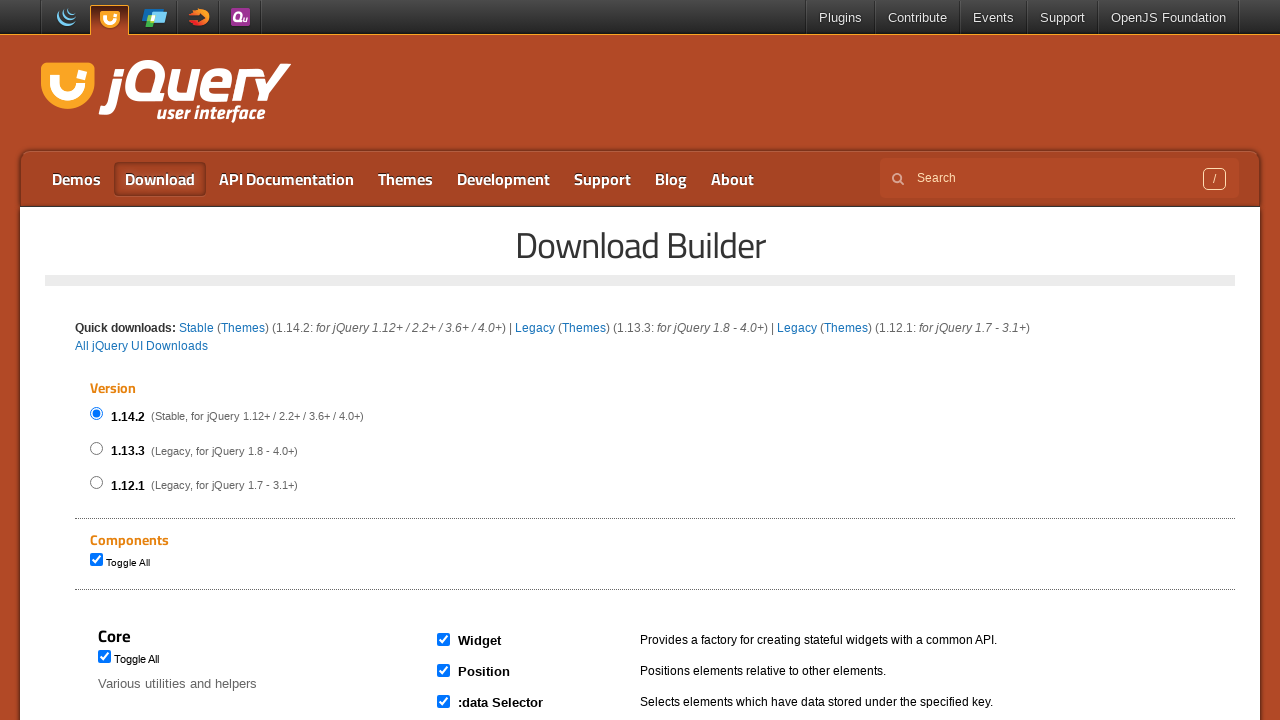

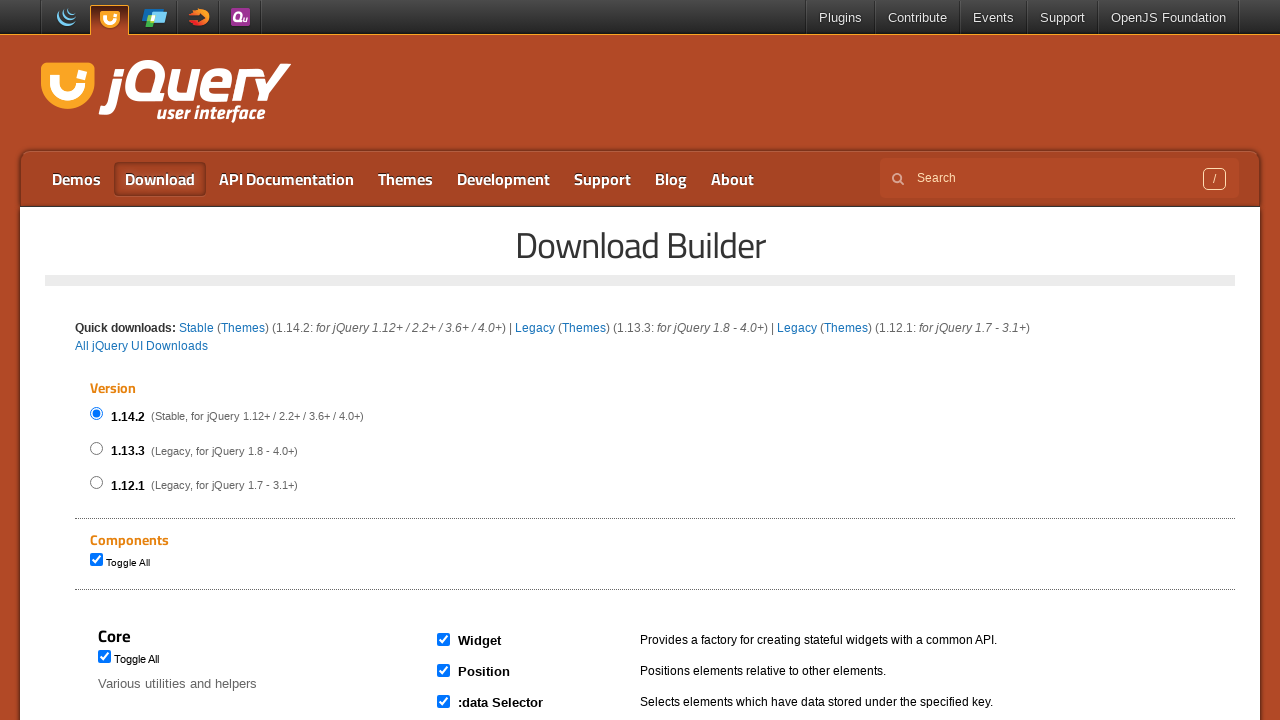